Tests the text box form on DemoQA by filling in username, email, current address, and permanent address fields, then submitting and verifying the output displays the entered information.

Starting URL: https://demoqa.com/

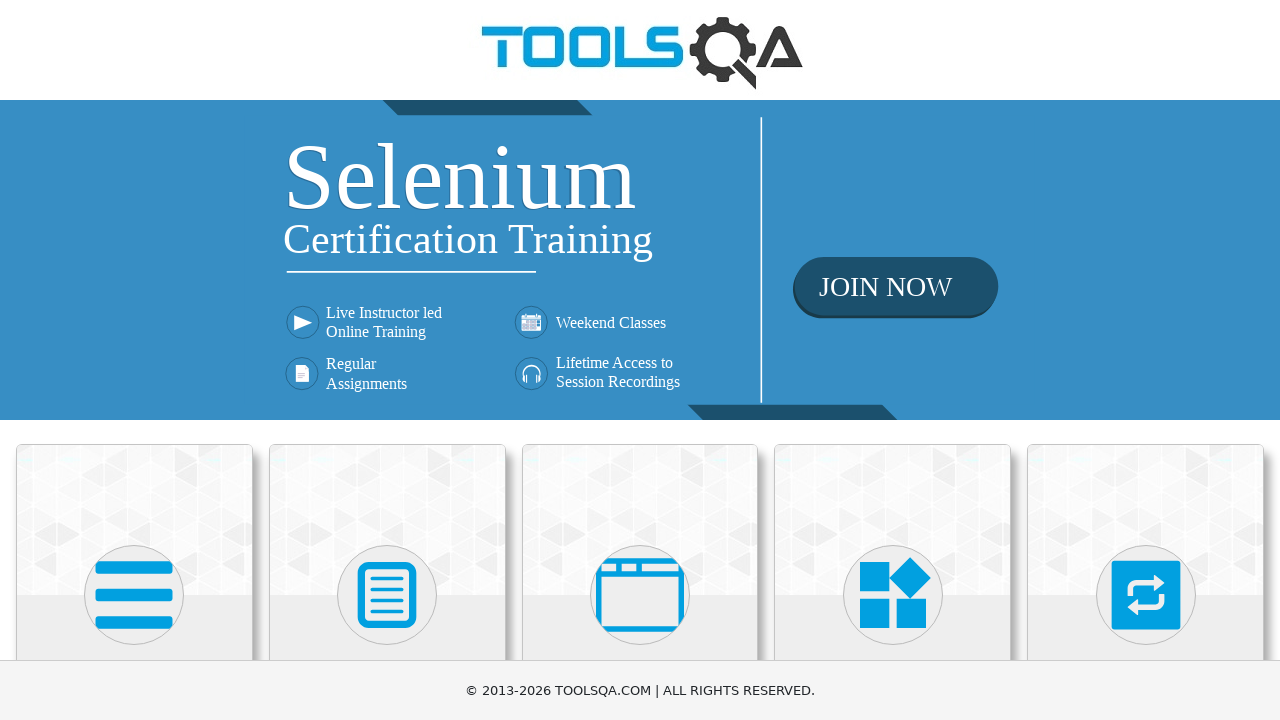

Page loaded and DOM content ready
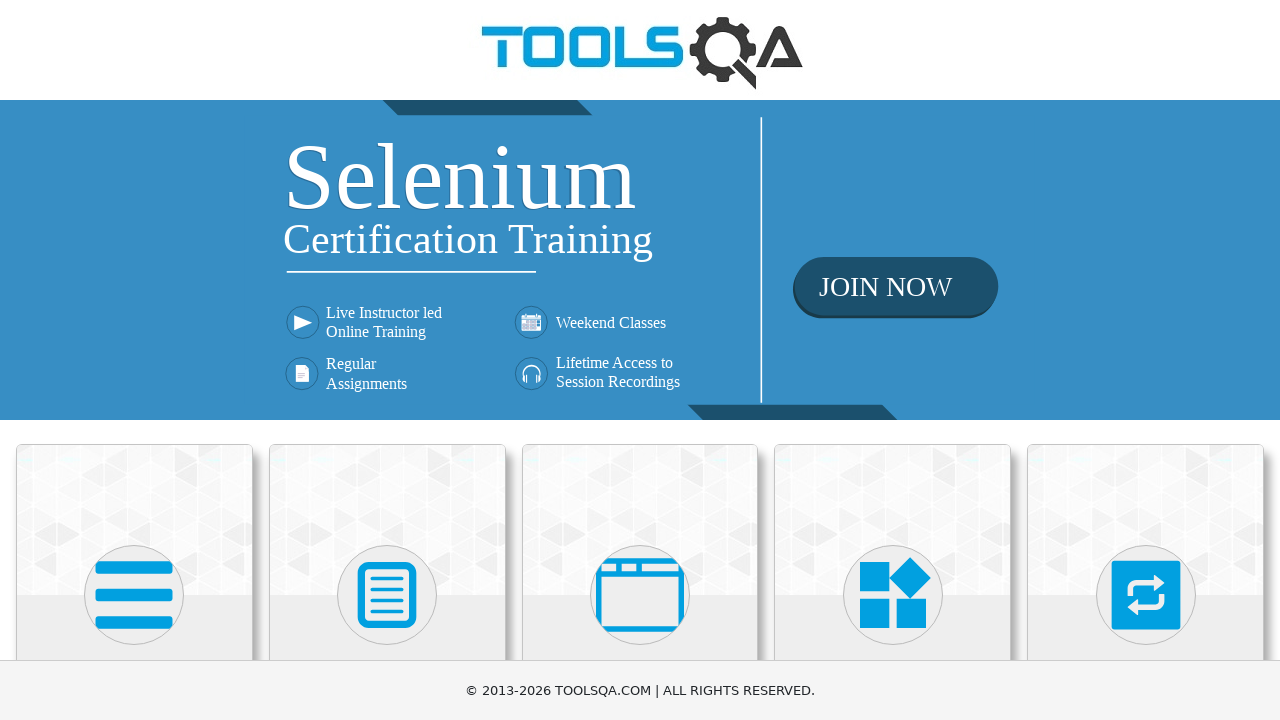

Located Elements card
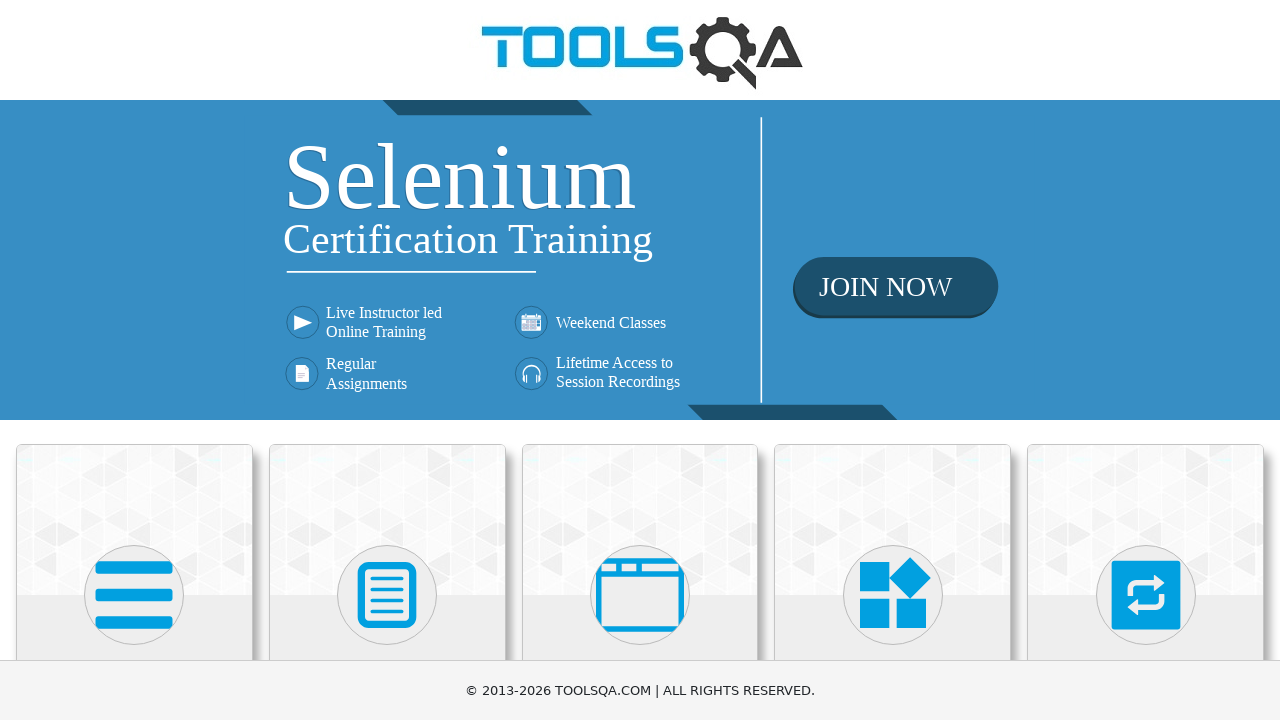

Scrolled Elements card into view
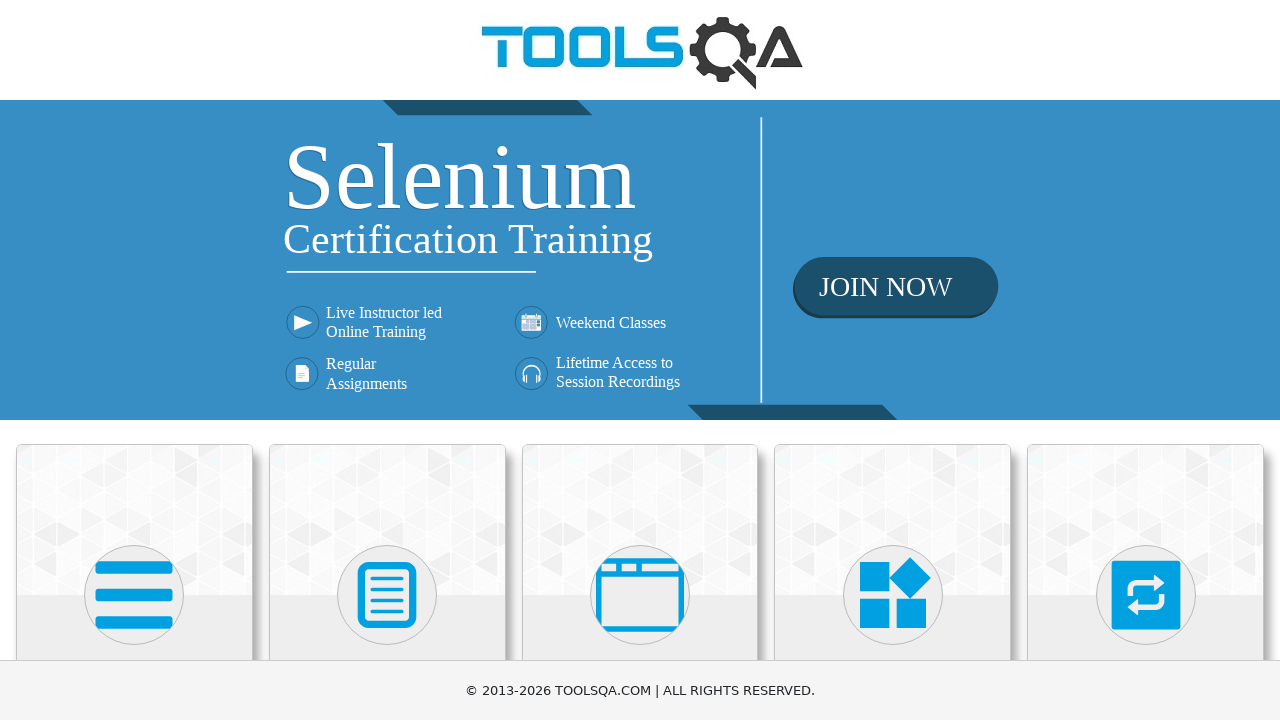

Clicked on Elements card at (134, 360) on xpath=//div[@class='card-body']/h5[text()='Elements']
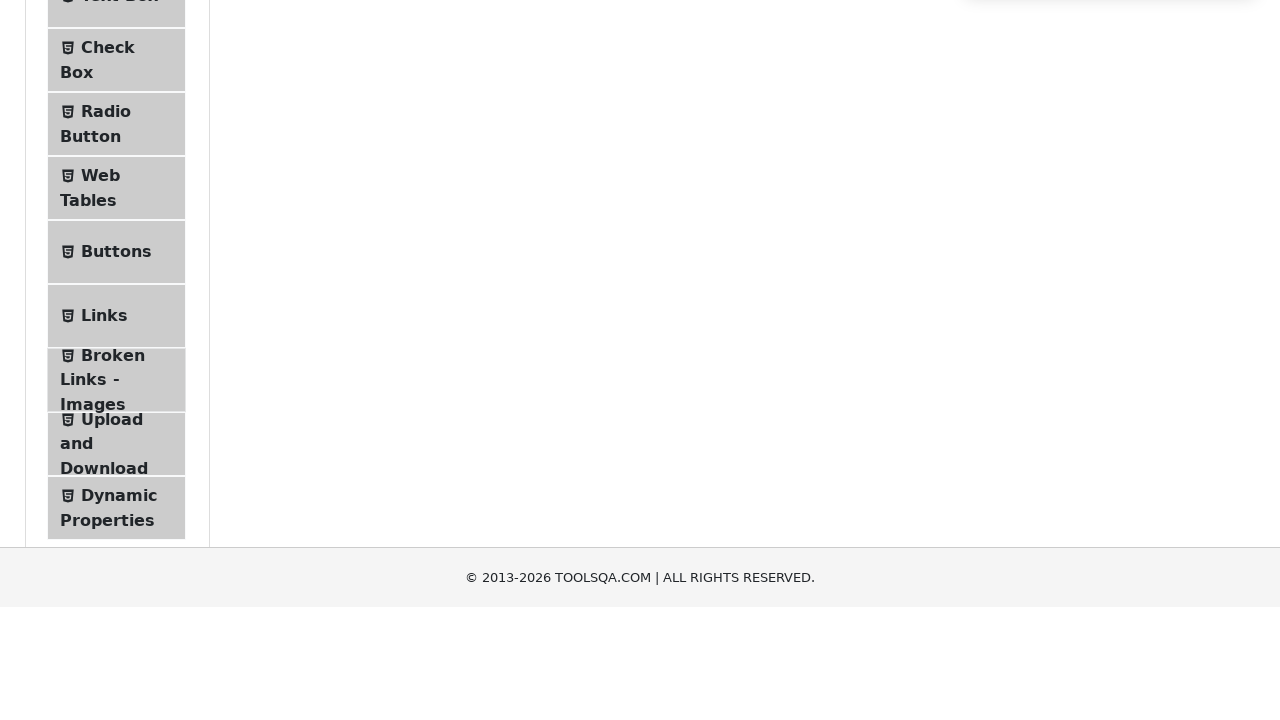

Clicked on Text Box menu item at (119, 261) on xpath=//span[text()='Text Box']
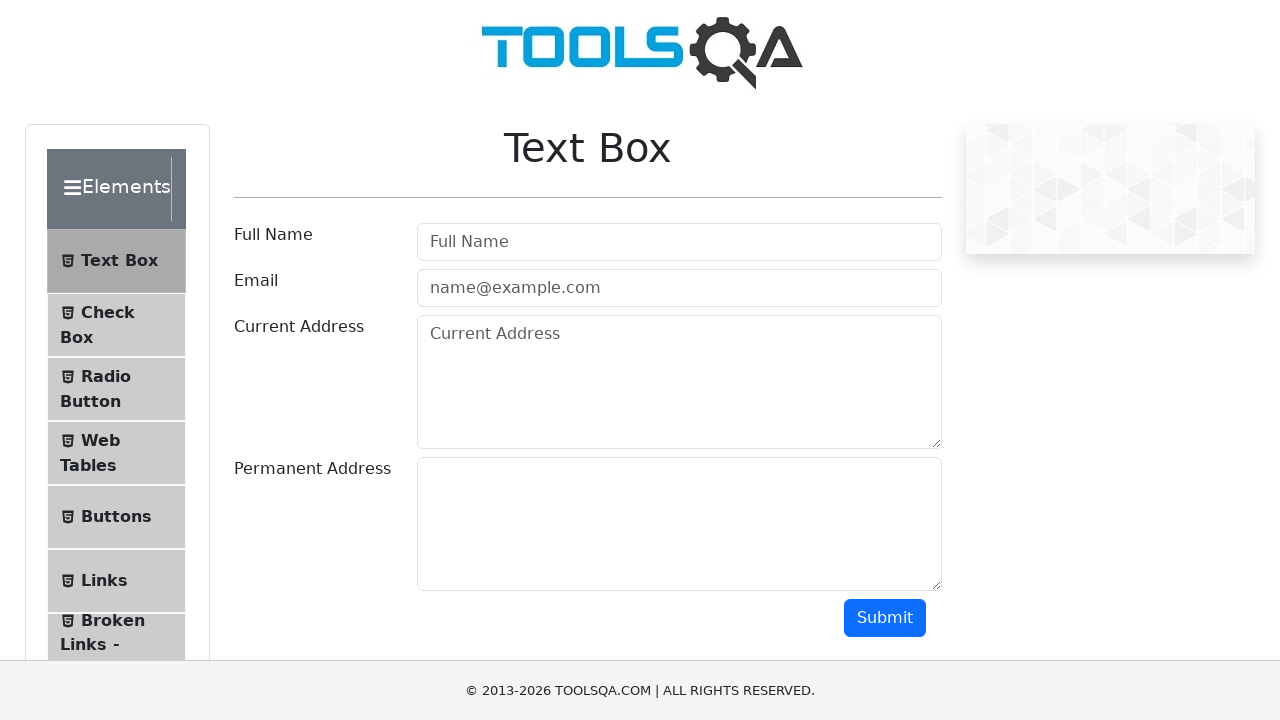

Filled username field with 'TestUsername' on input#userName
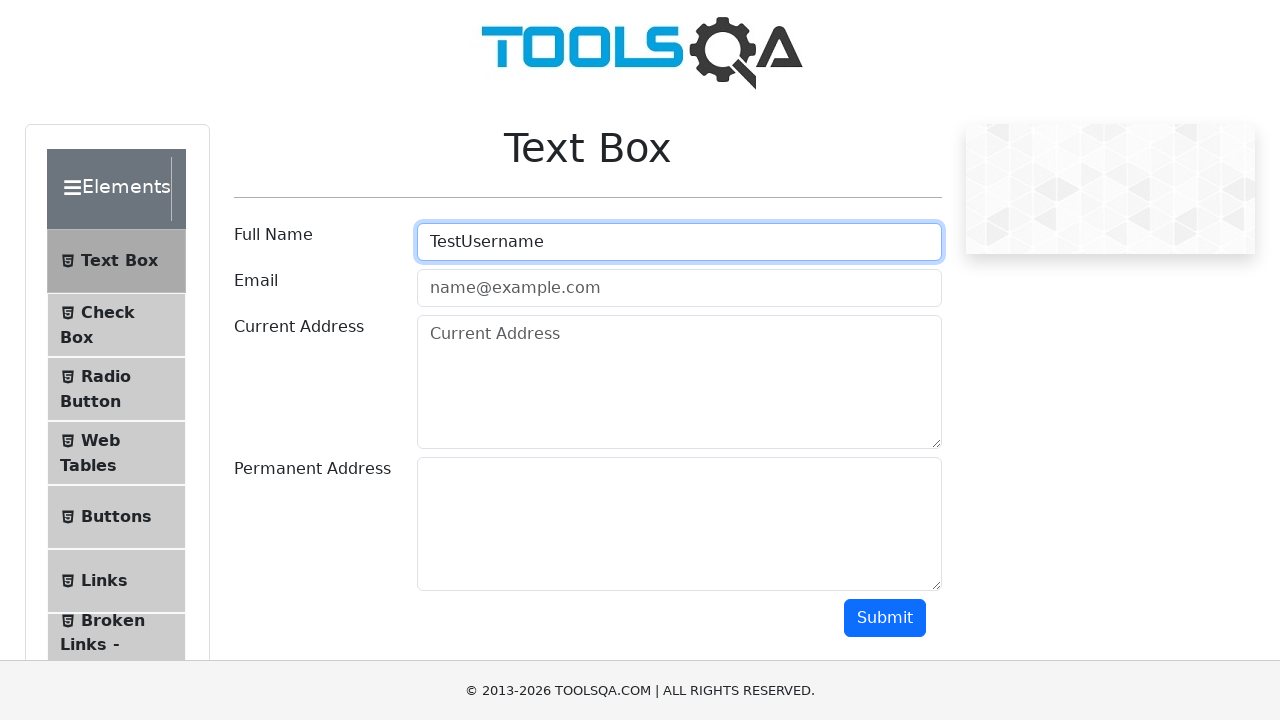

Filled email field with 'TestUsername@gmail.com' on input#userEmail
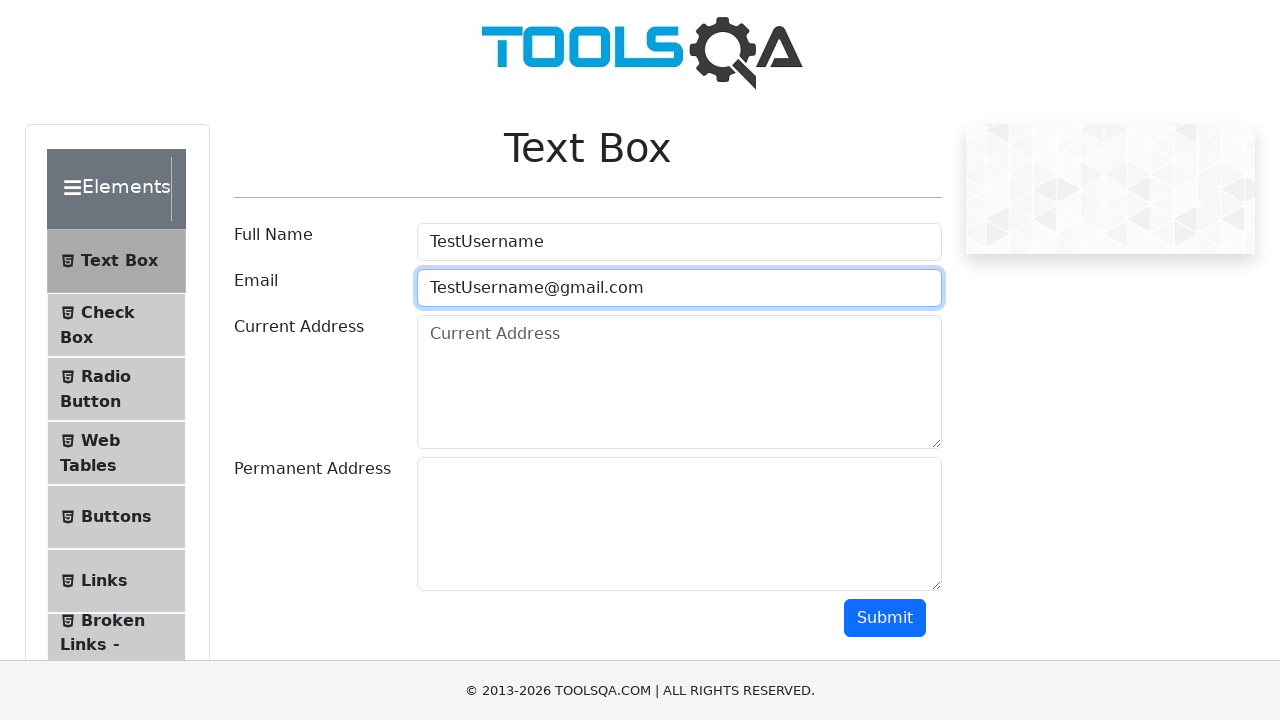

Filled current address field with 'Mysore' on textarea#currentAddress
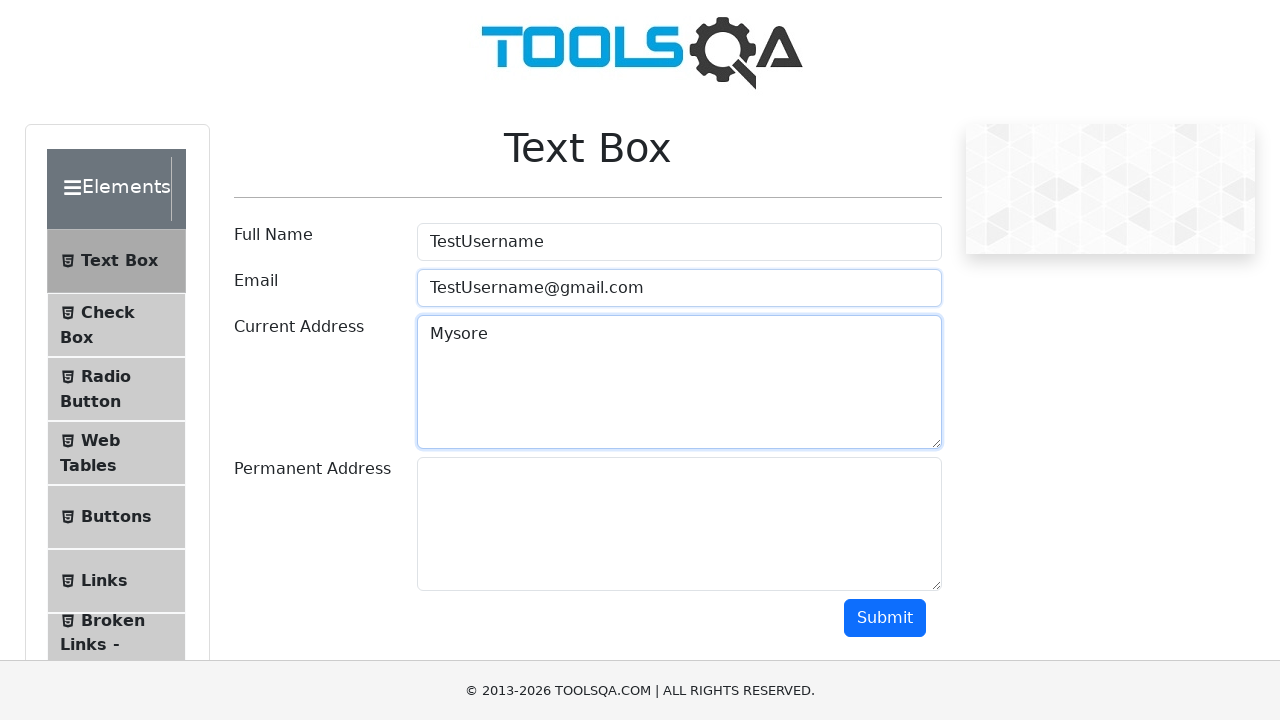

Filled permanent address field with 'Shimoga' on textarea#permanentAddress
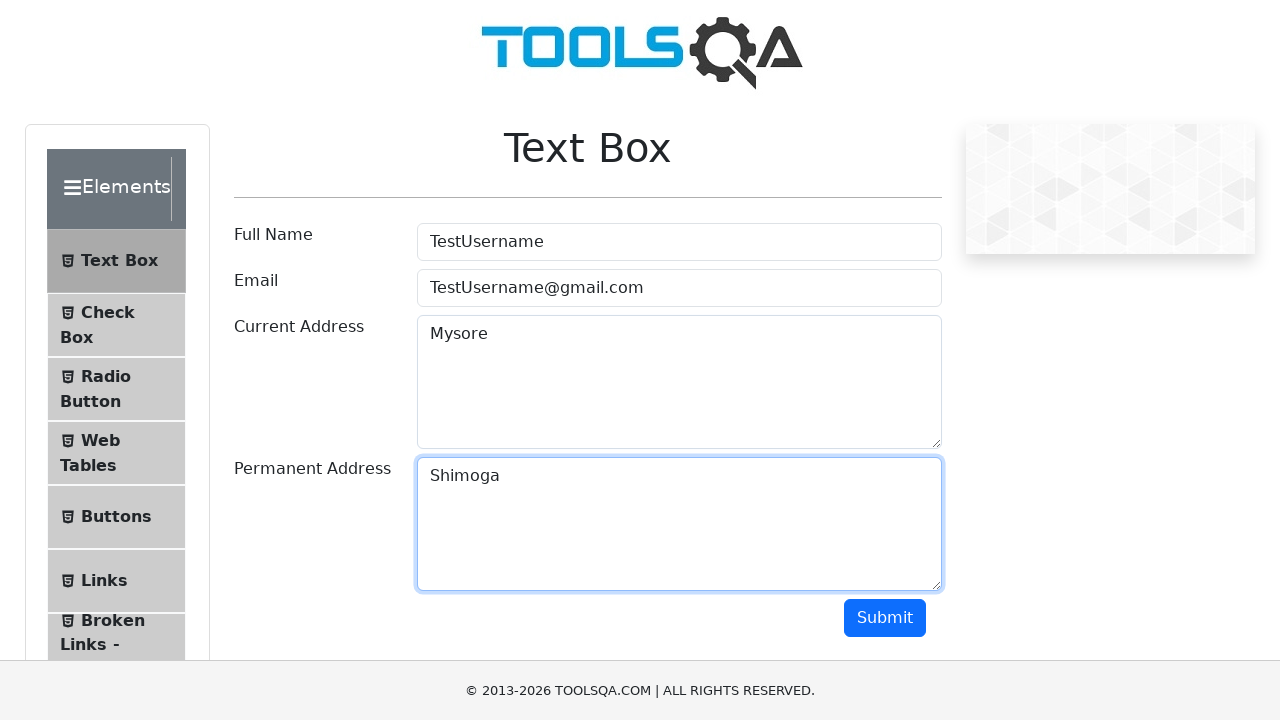

Located submit button
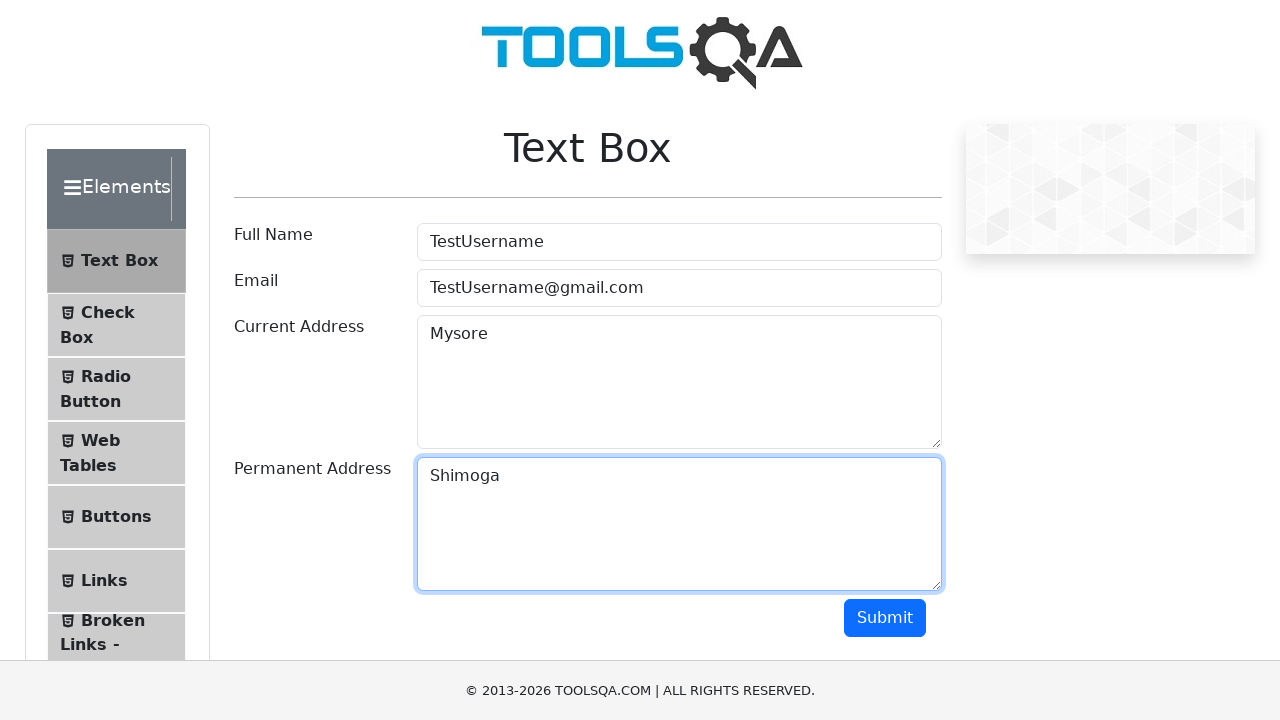

Scrolled submit button into view
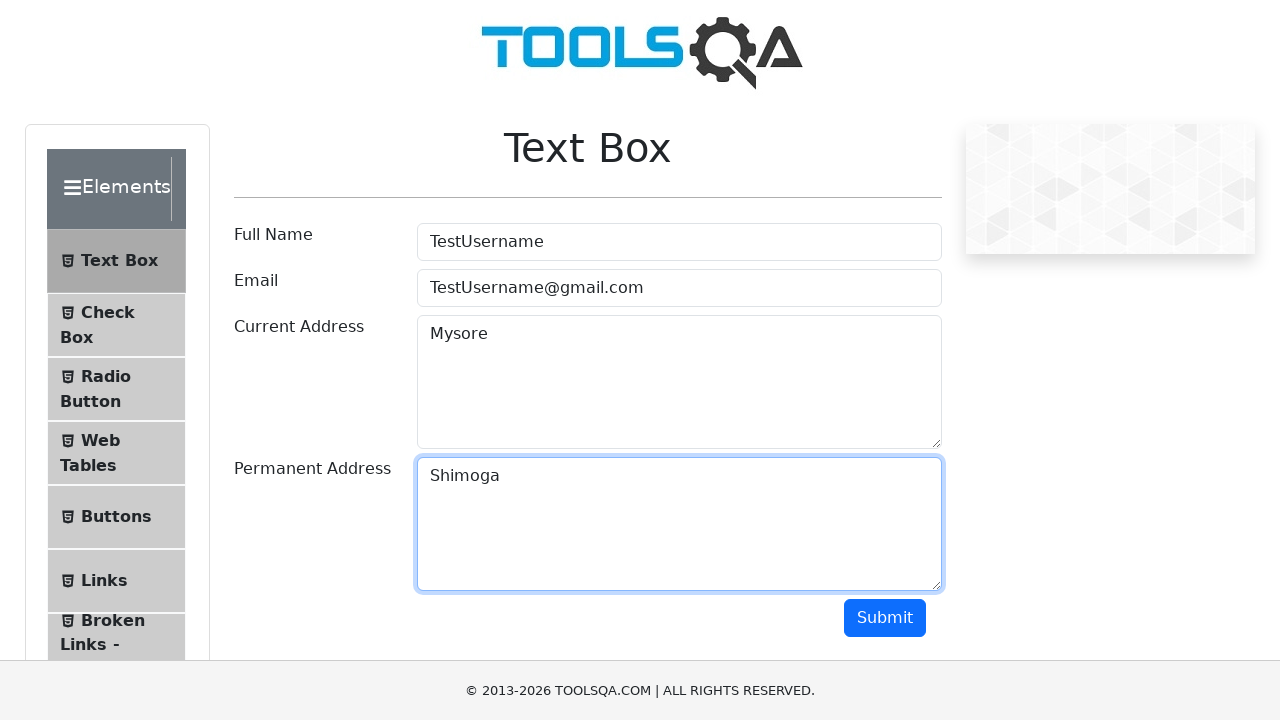

Clicked submit button at (885, 618) on button#submit
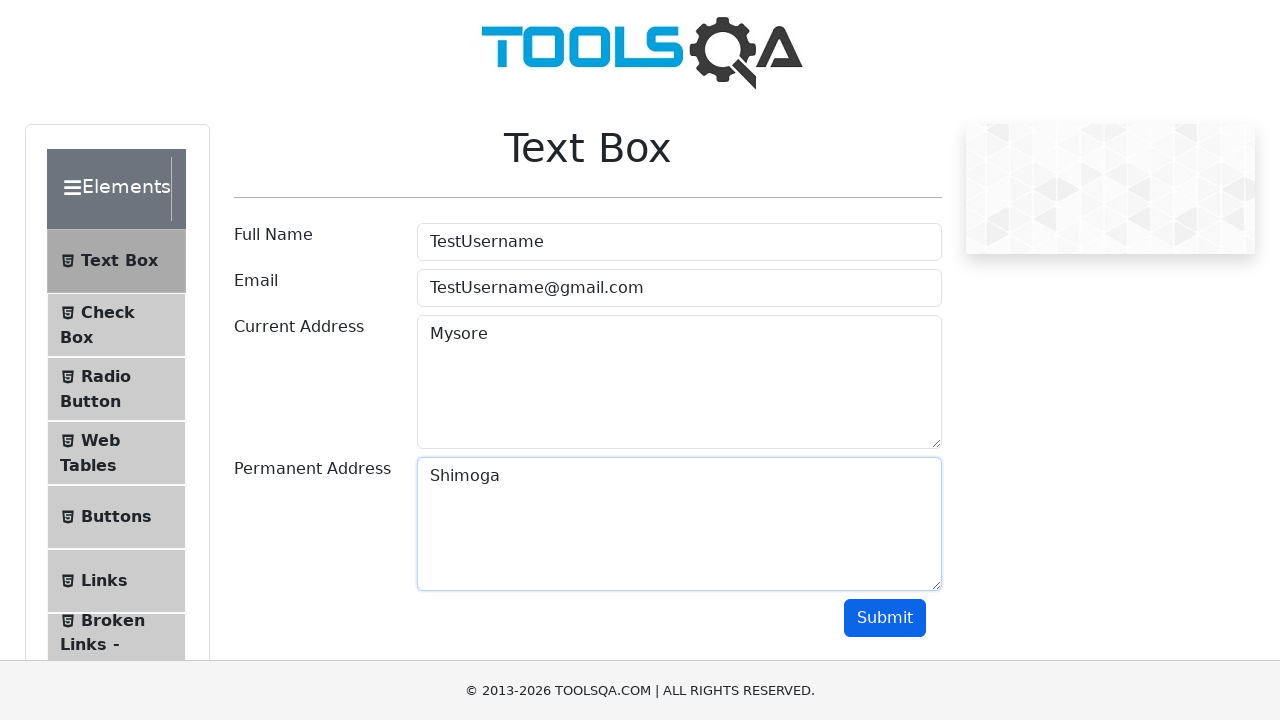

Output name field appeared
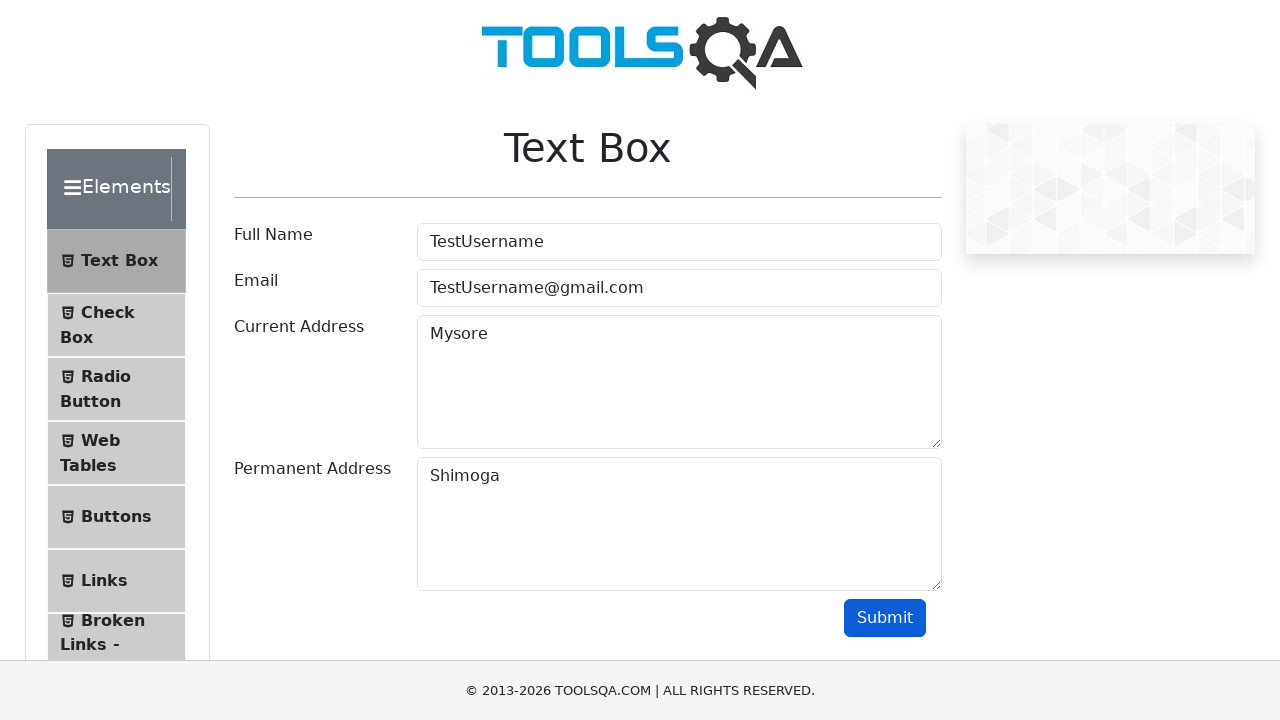

Output email field appeared
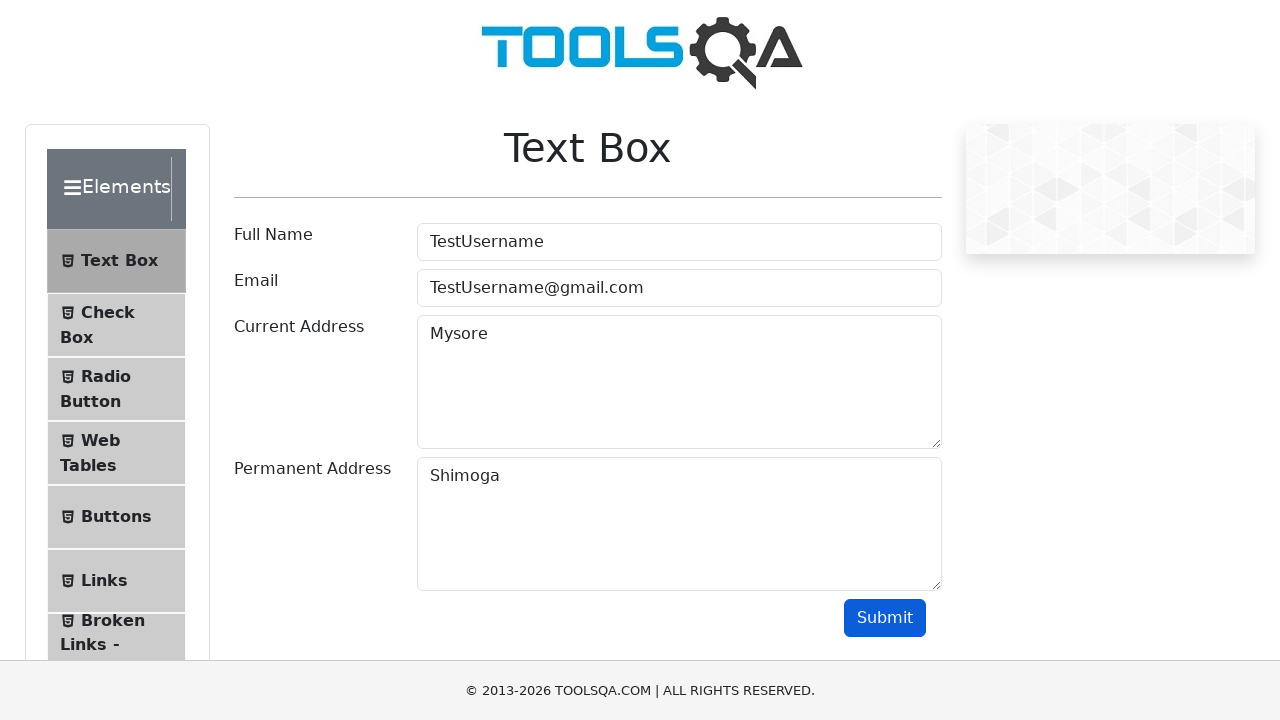

Output current address field appeared
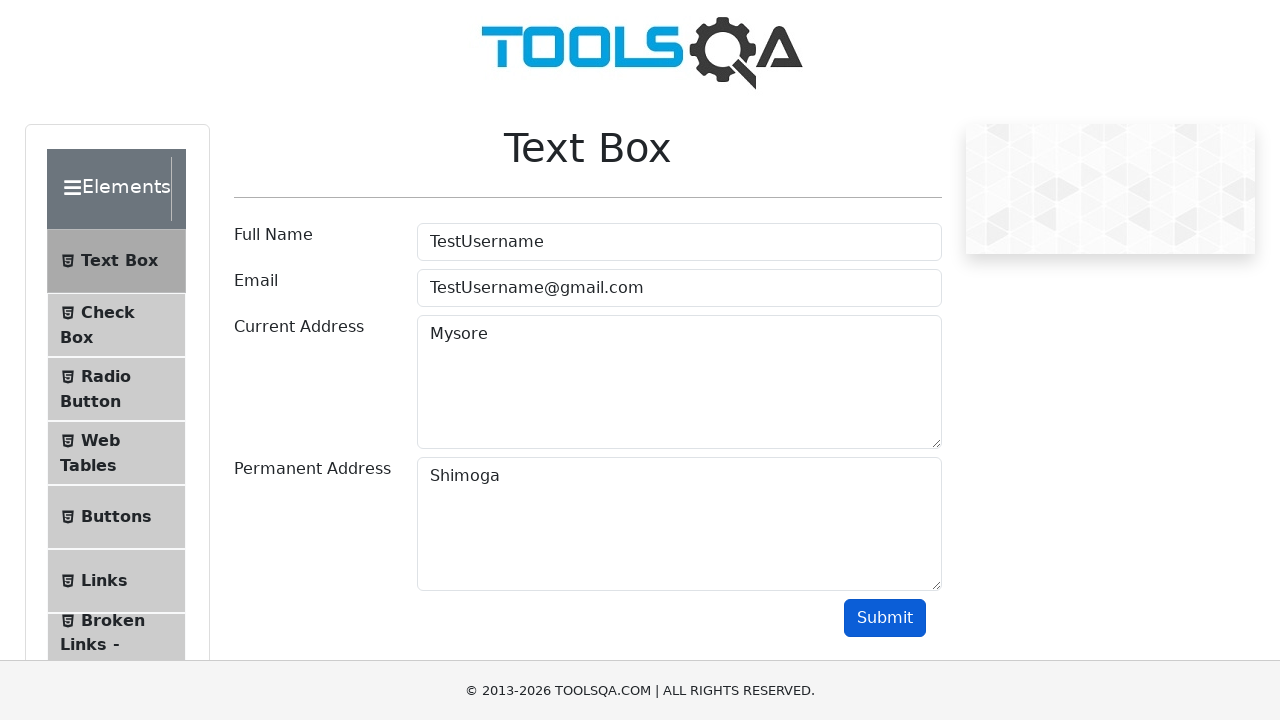

Output permanent address field appeared
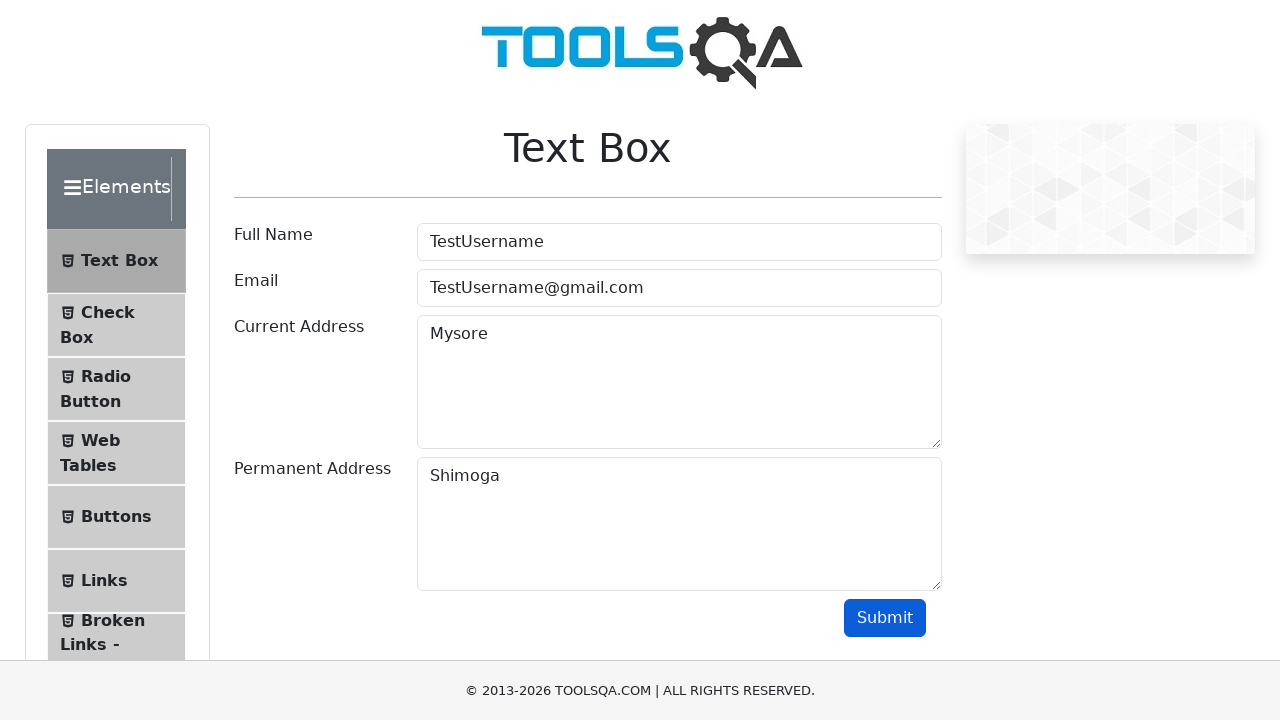

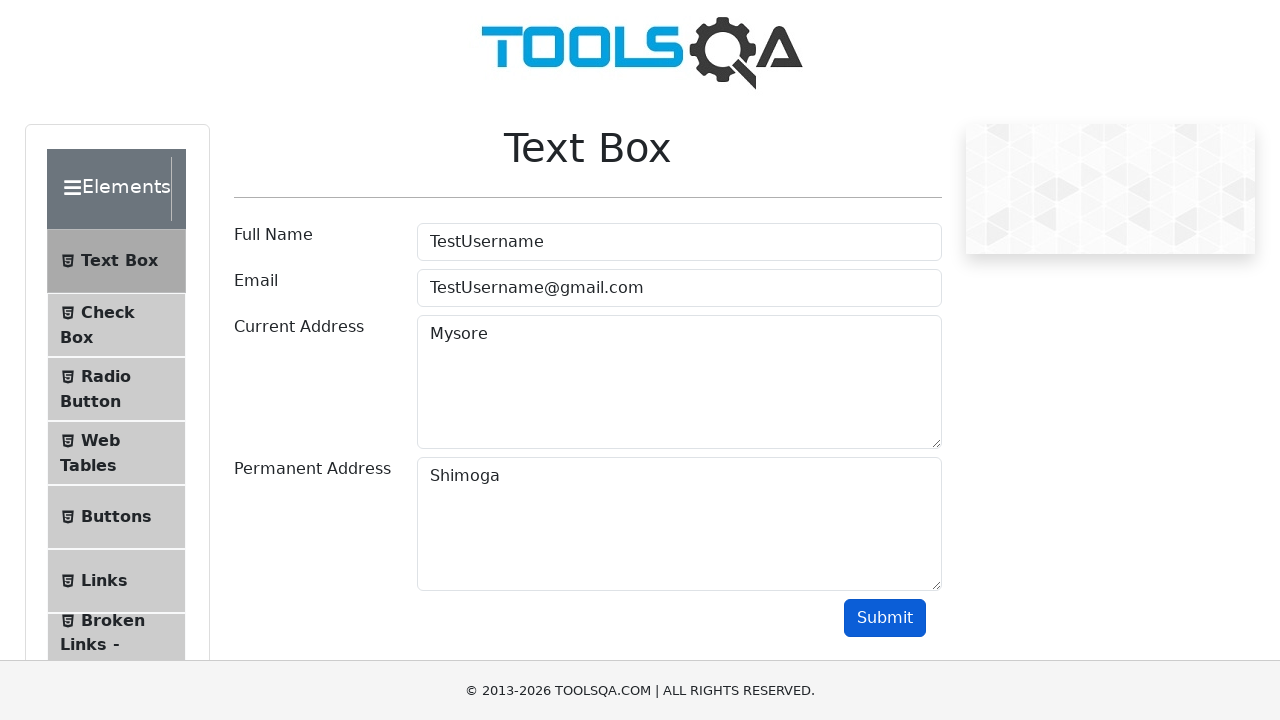